Tests table sorting functionality by comparing manual sorting with web-based column sorting of vegetable names

Starting URL: https://rahulshettyacademy.com/seleniumPractise/#/offers

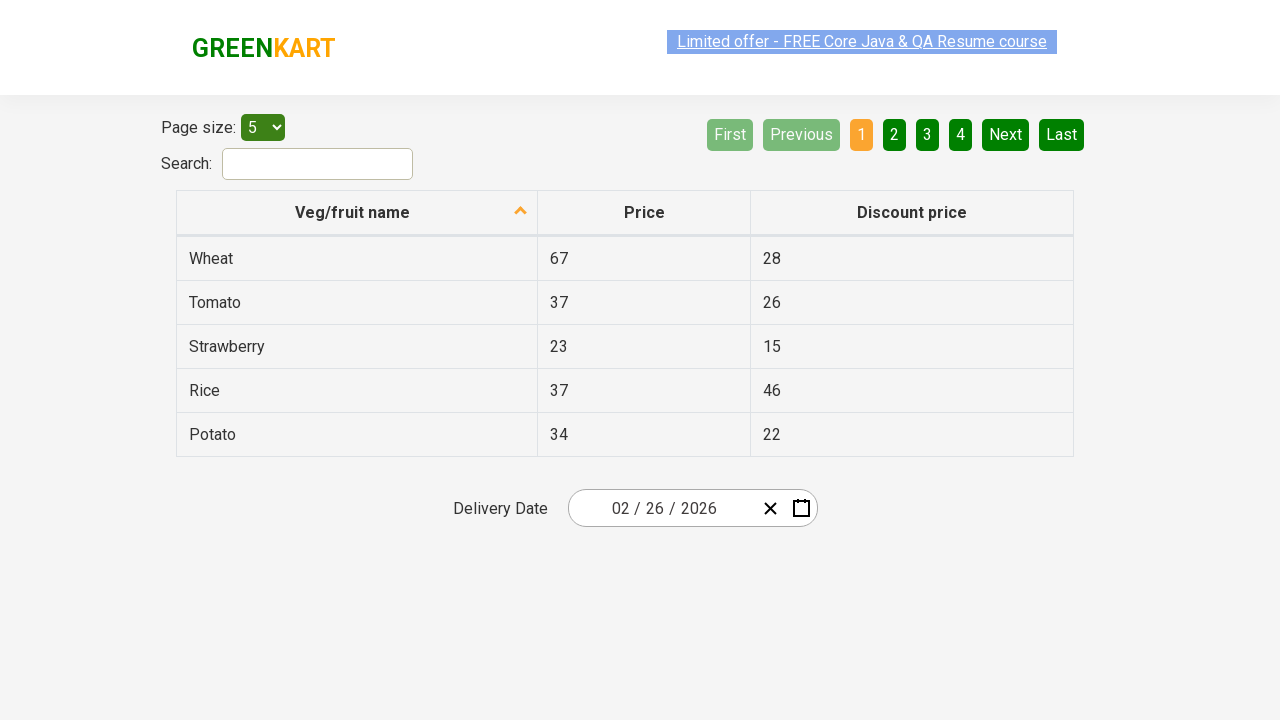

Changed page size to show 20 items on select#page-menu
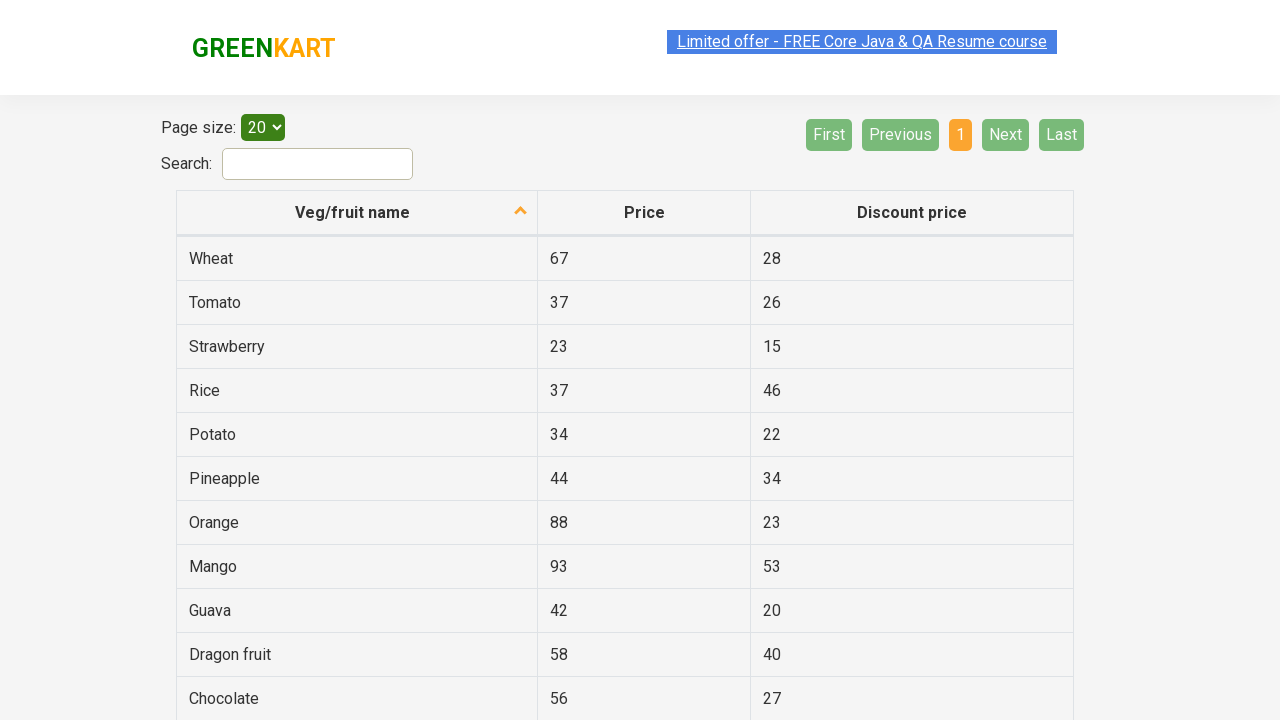

Clicked vegetable/fruit name column header to sort at (357, 213) on th[aria-label*='Veg/fruit name']
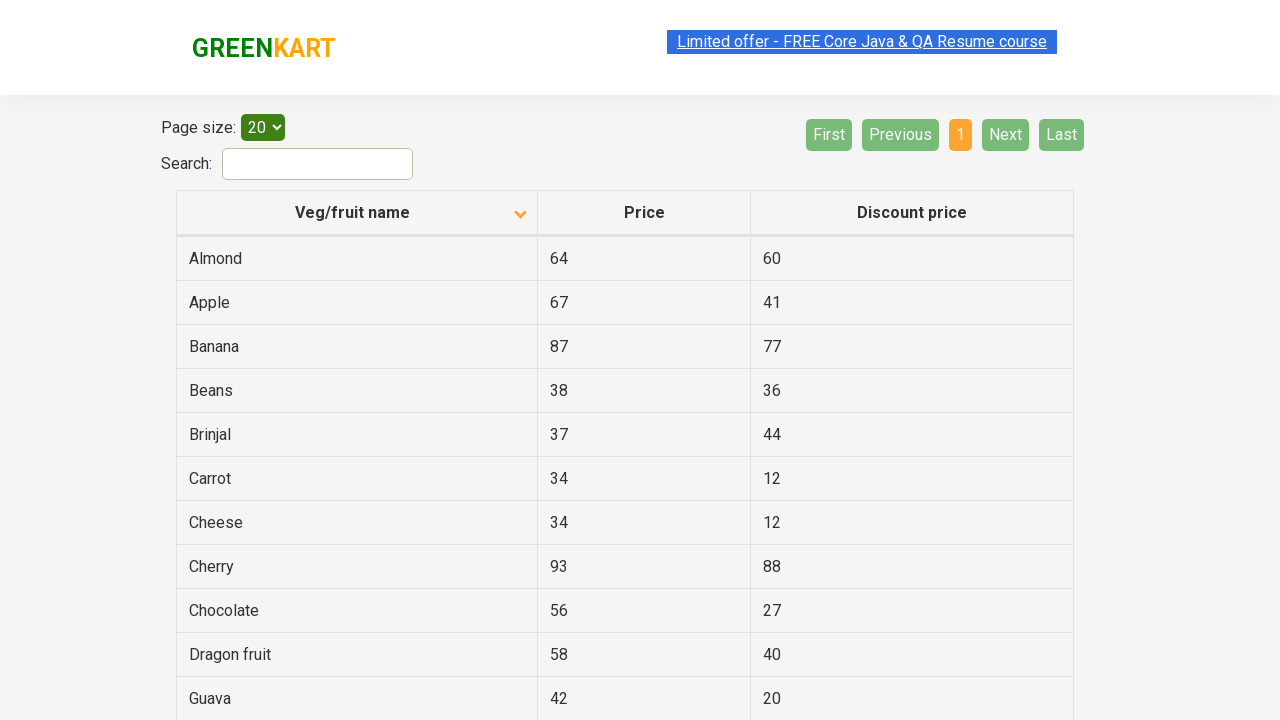

Waited for table sorting to complete
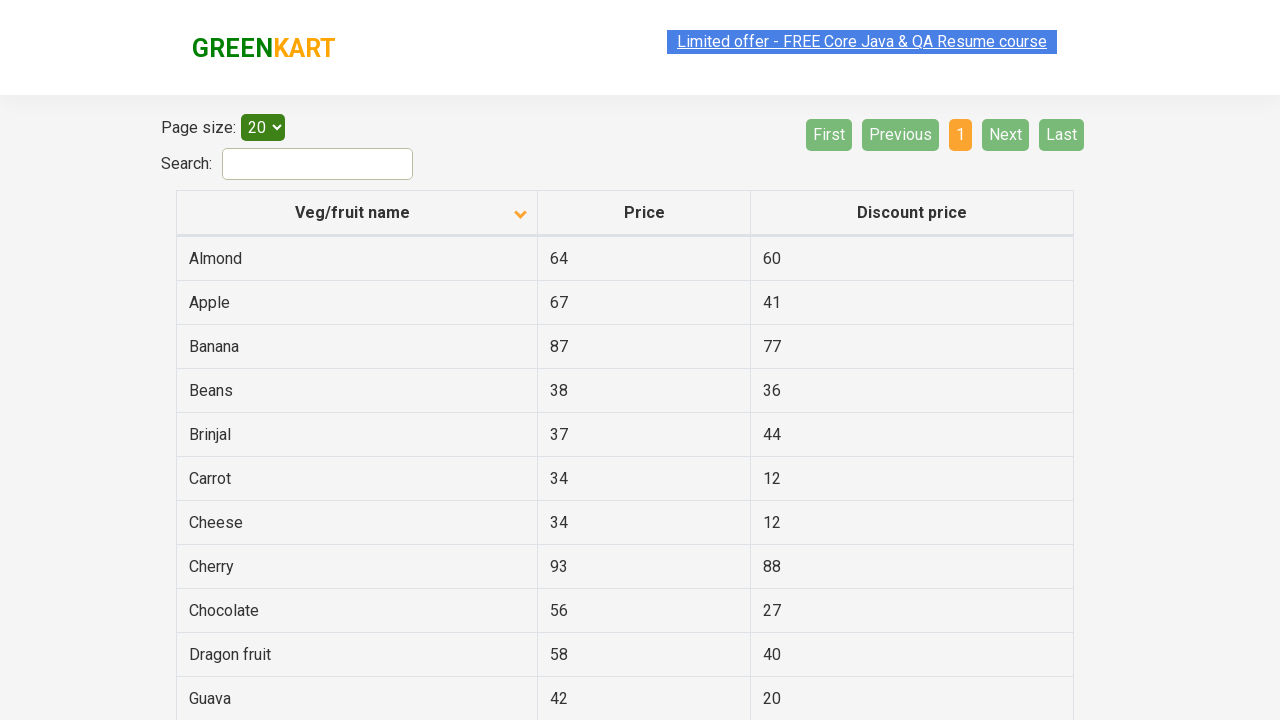

Verified sorted table elements are present
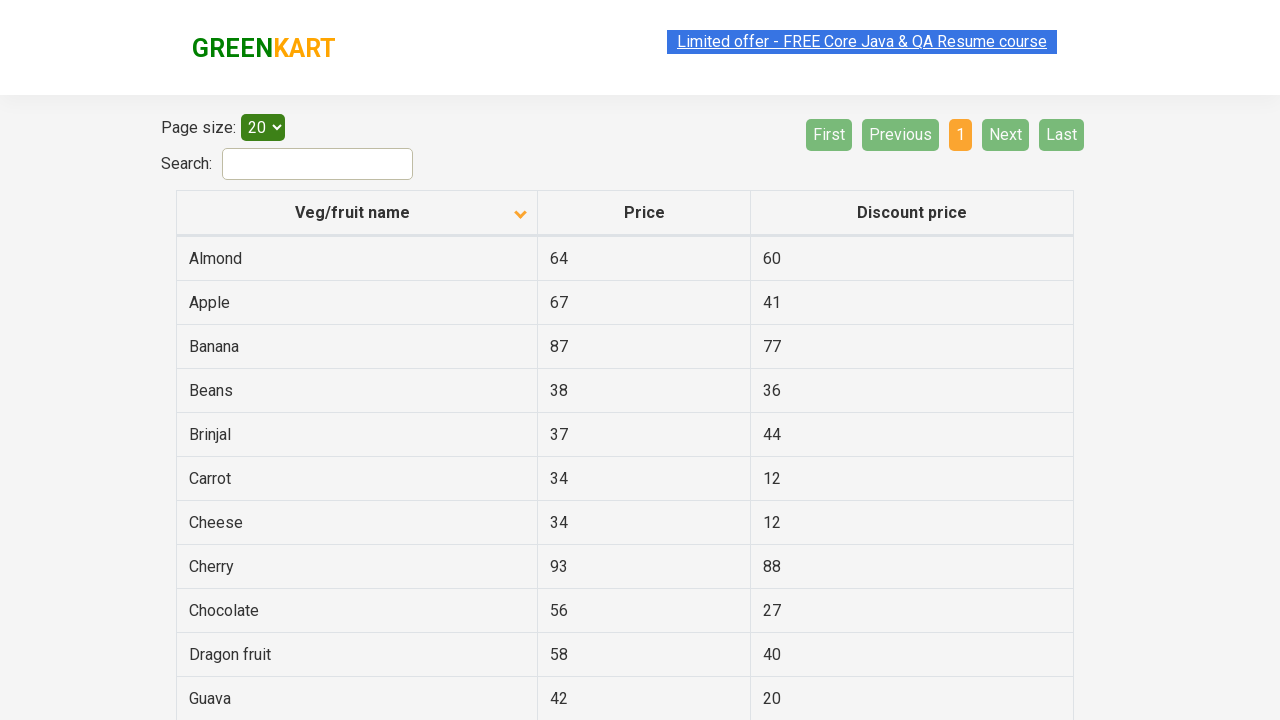

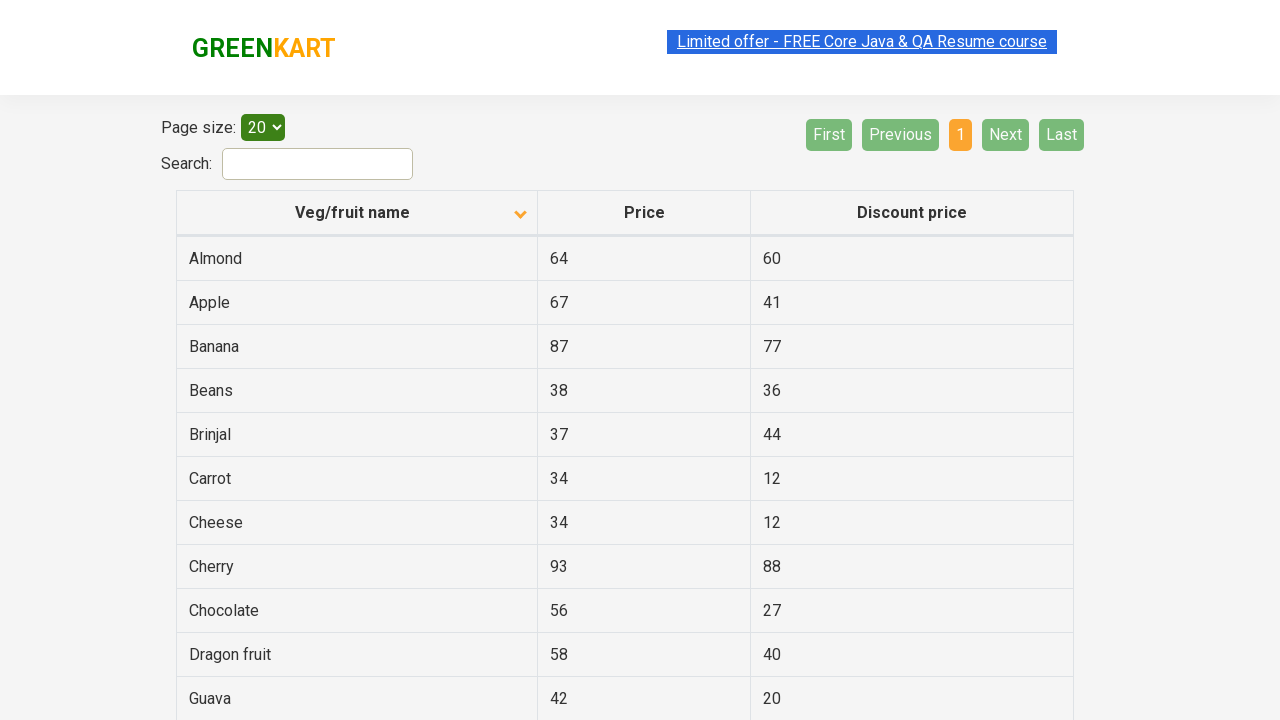